Tests dynamic loading functionality with a longer wait time, clicking start button and verifying "Hello World!" appears after loading completes.

Starting URL: https://automationfc.github.io/dynamic-loading/

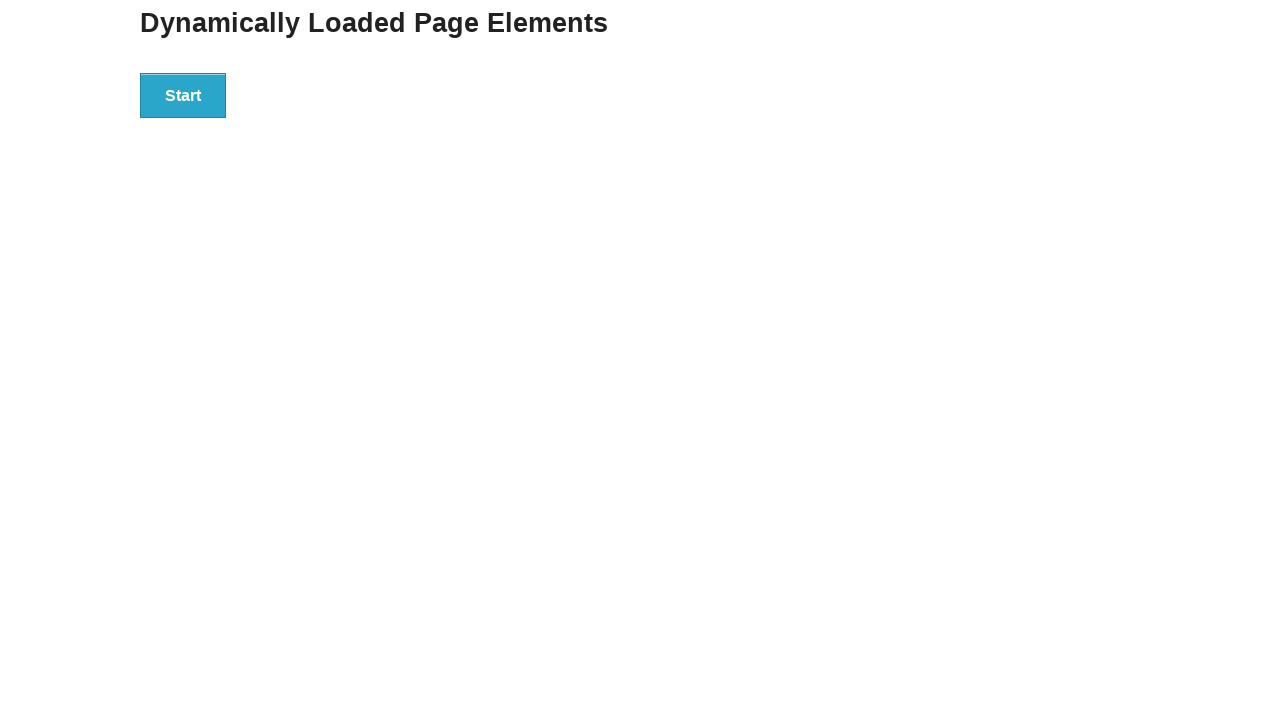

Clicked start button to trigger dynamic loading at (183, 95) on div#start > button
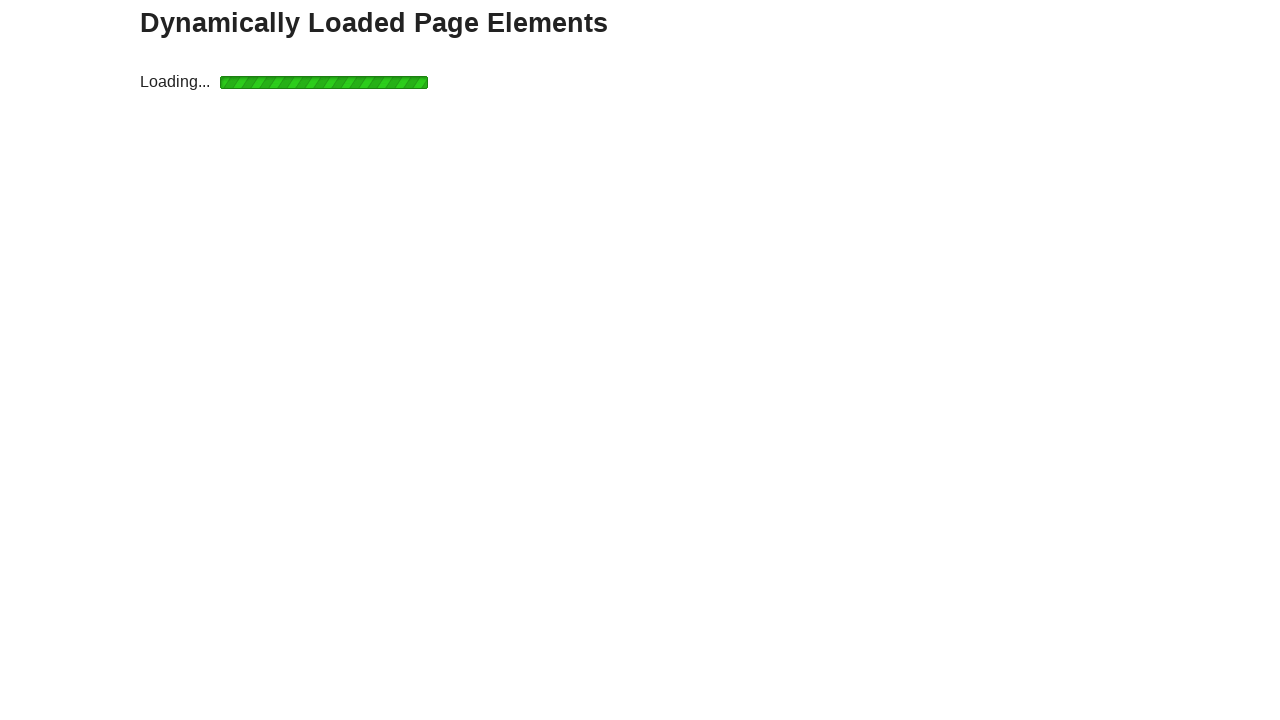

Waited for finish element with 'Hello World!' text to appear after loading completes
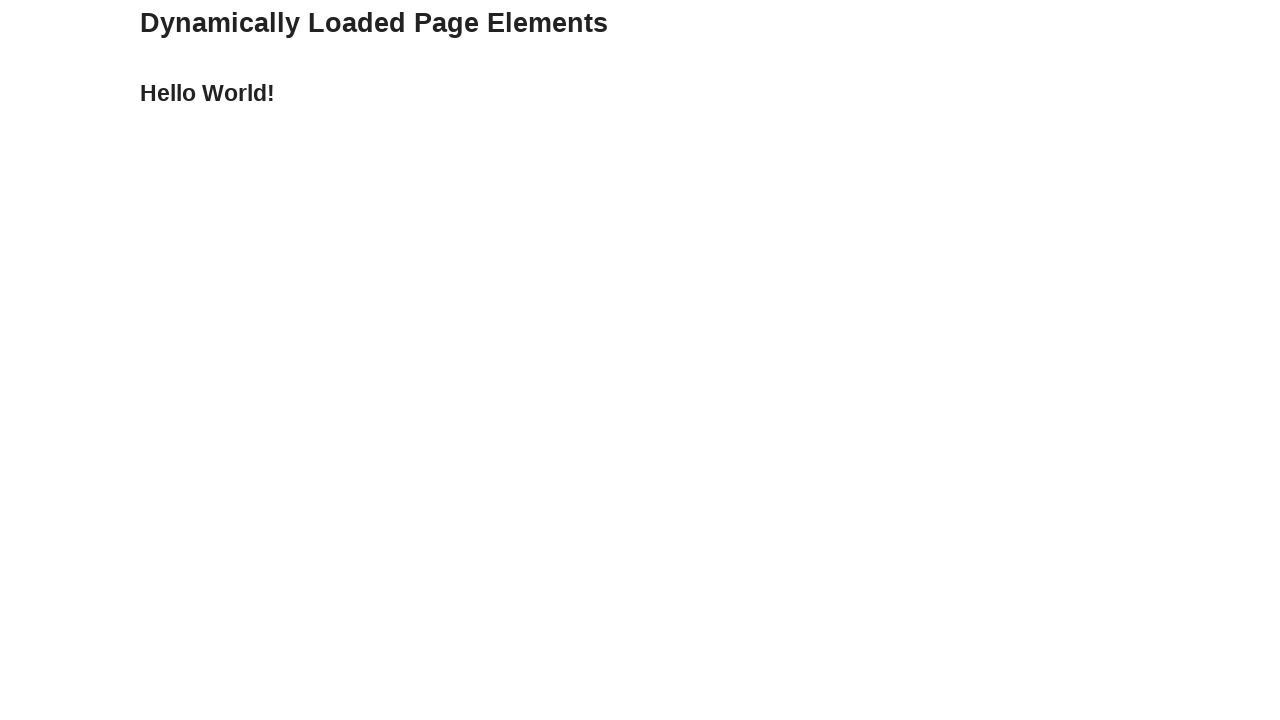

Verified that 'Hello World!' text is displayed
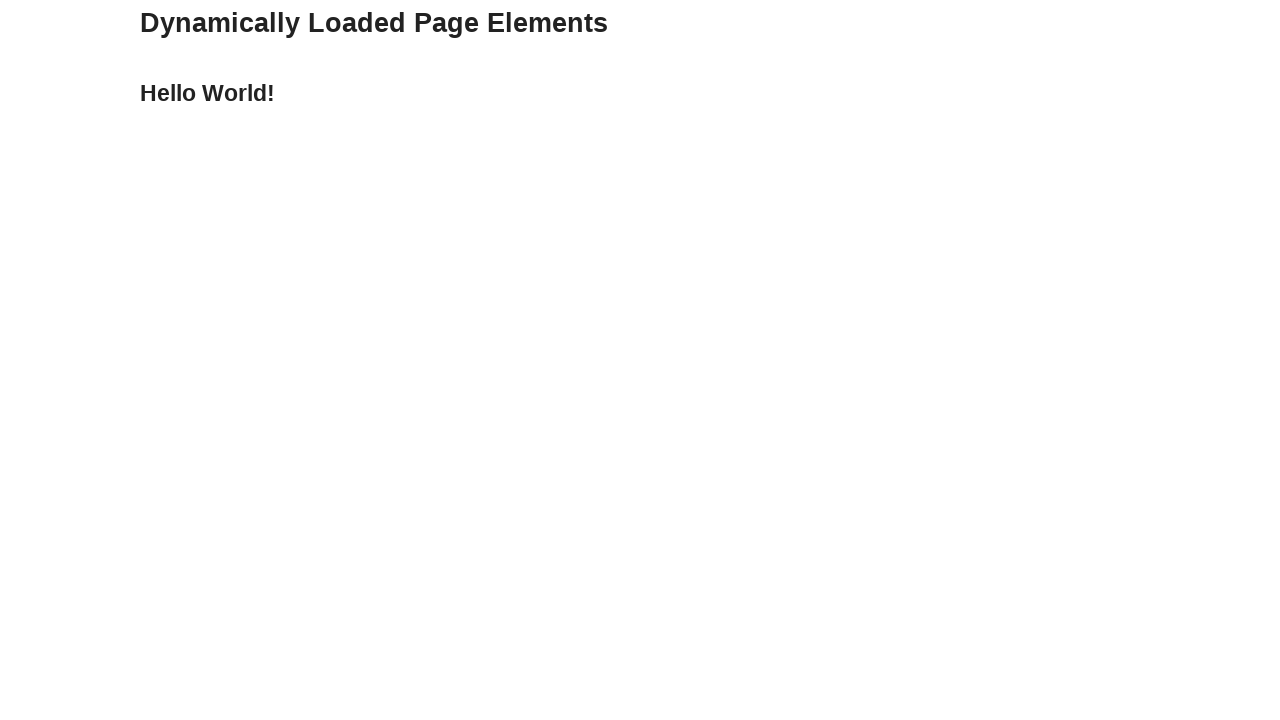

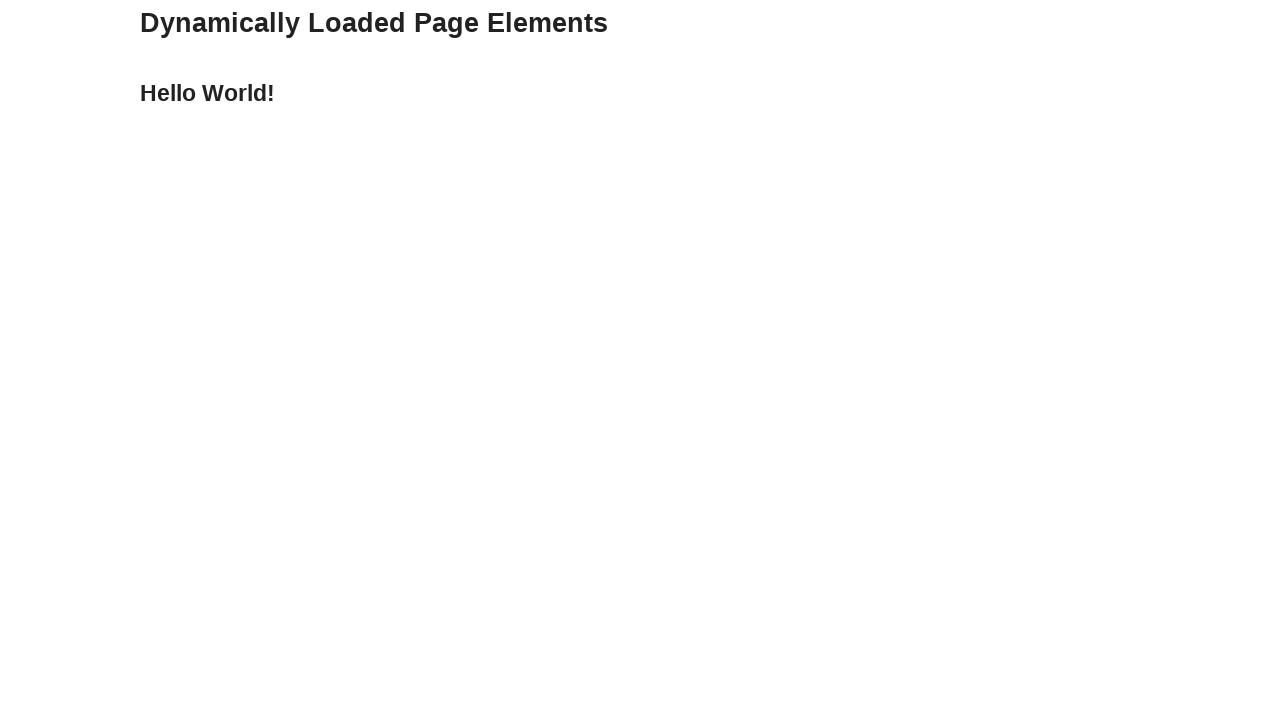